Navigates through Swarthmore course catalog, clicks on a department, and expands multiple course listings to view their details.

Starting URL: https://catalog.swarthmore.edu/content.php?catoid=7&navoid=194

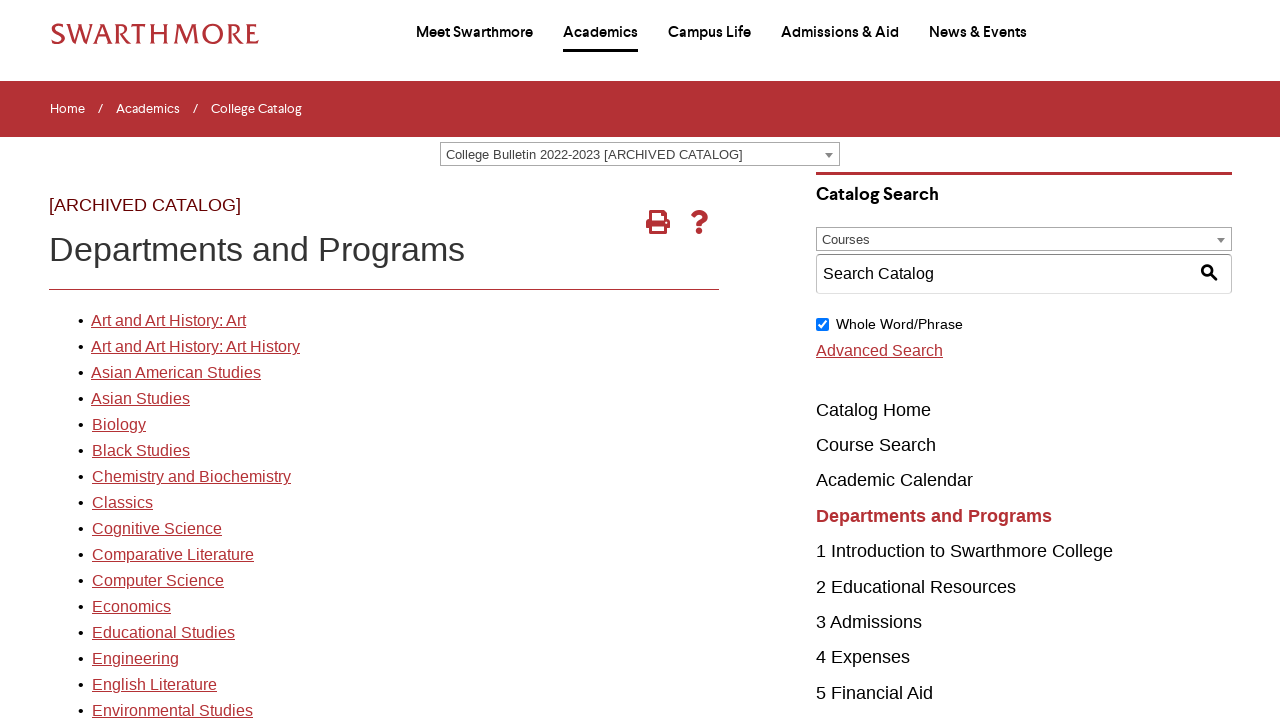

Clicked on first department link in course catalog at (168, 321) on xpath=//*[@id='gateway-page']/body/table/tbody/tr[3]/td[1]/table/tbody/tr[2]/td[
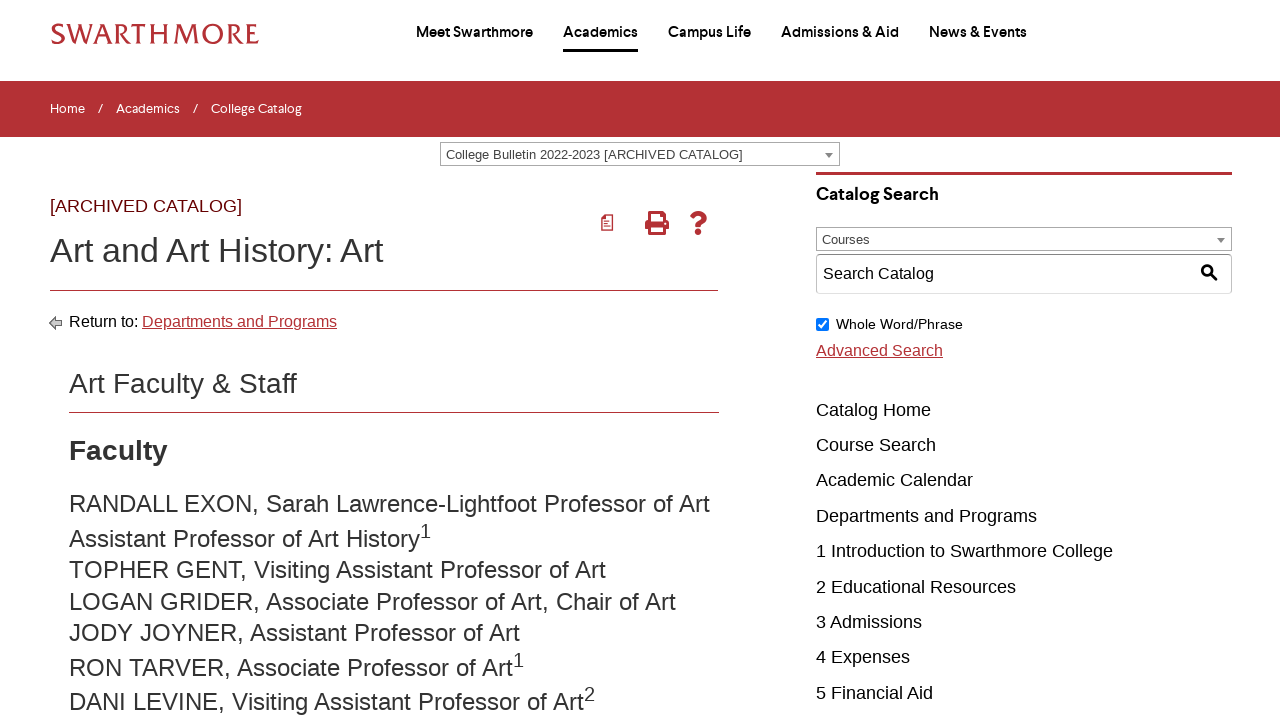

Course listings loaded after department selection
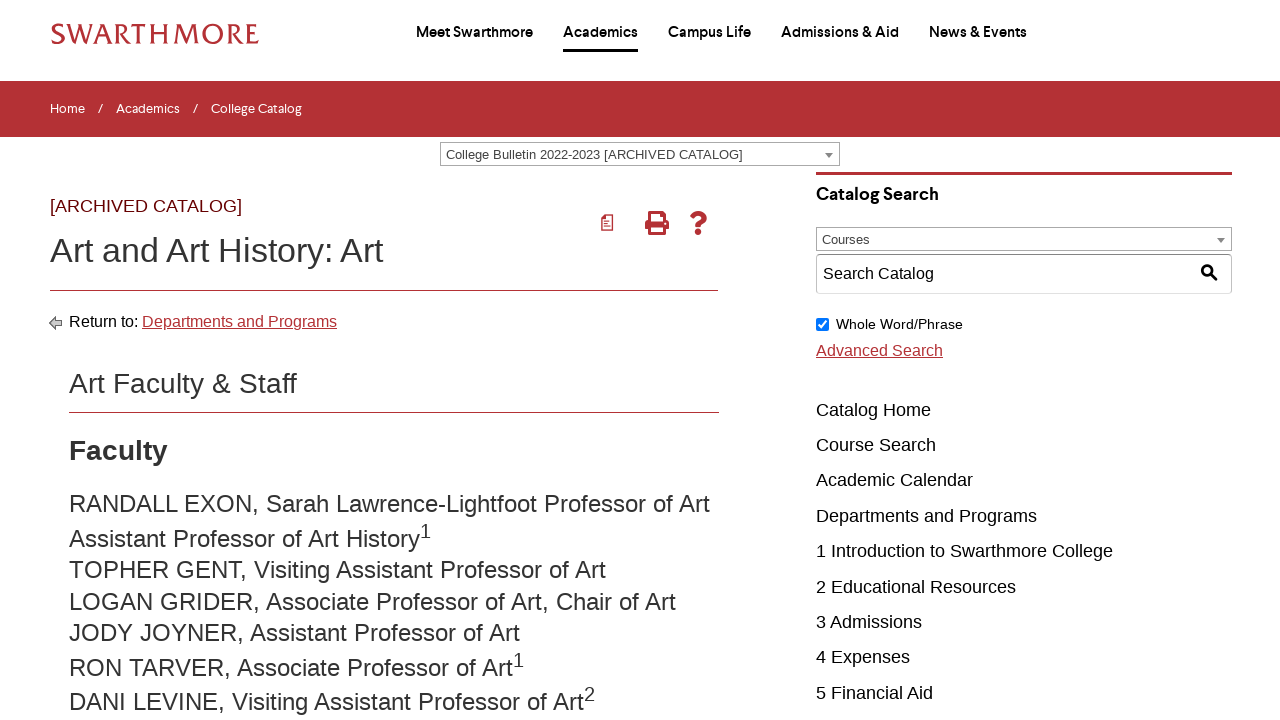

Retrieved all course element locators
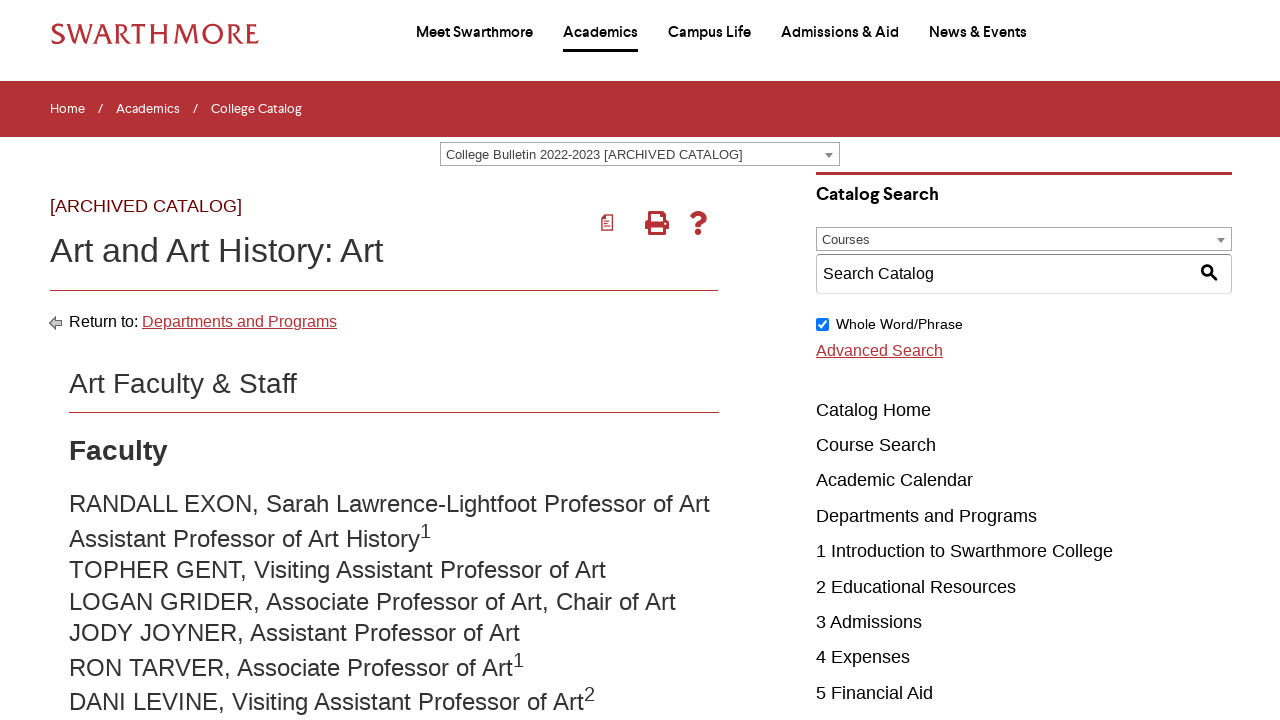

Found 22 courses available to expand
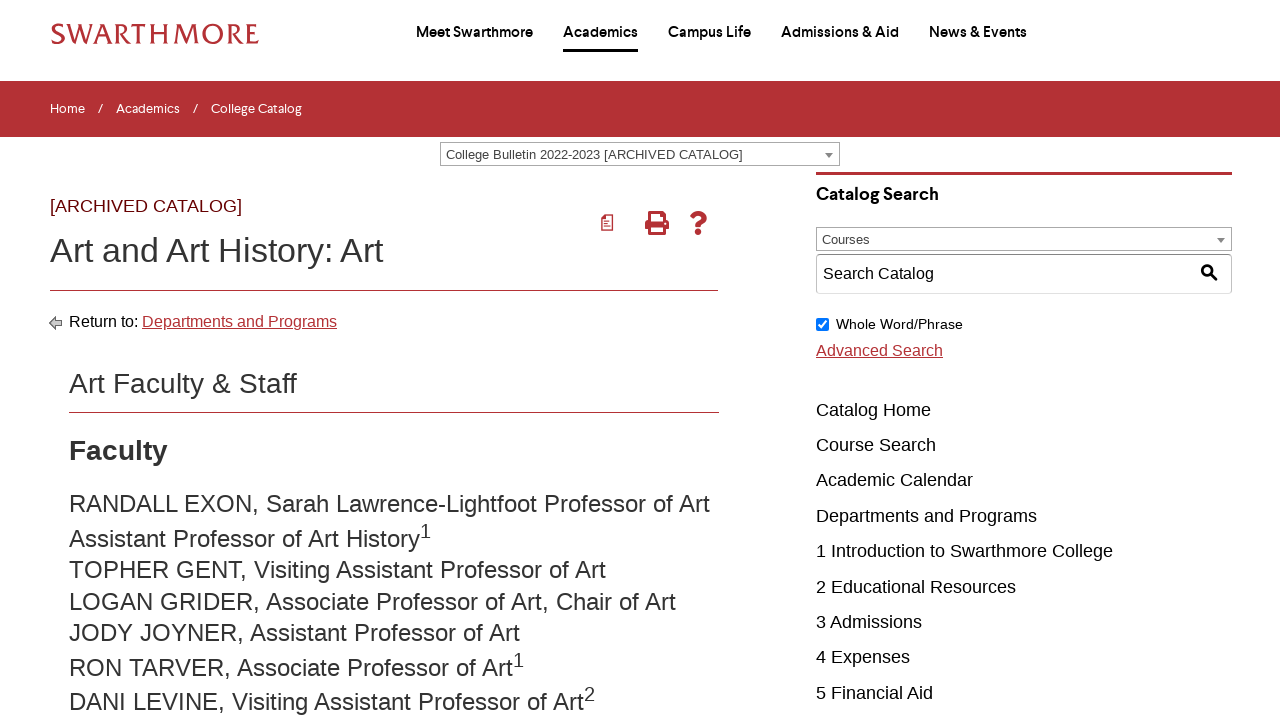

Clicked on course 1 to expand its details at (282, 361) on .acalog-course a >> nth=0
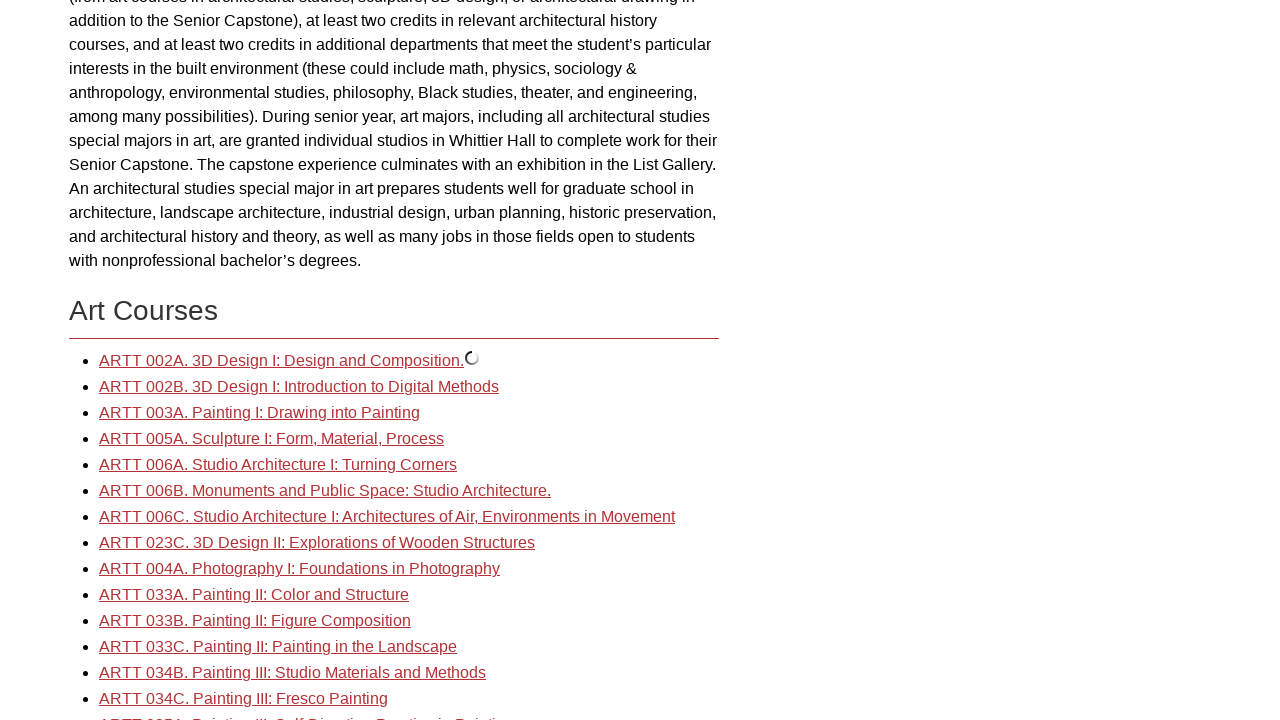

Waited for course 1 expansion animation to complete
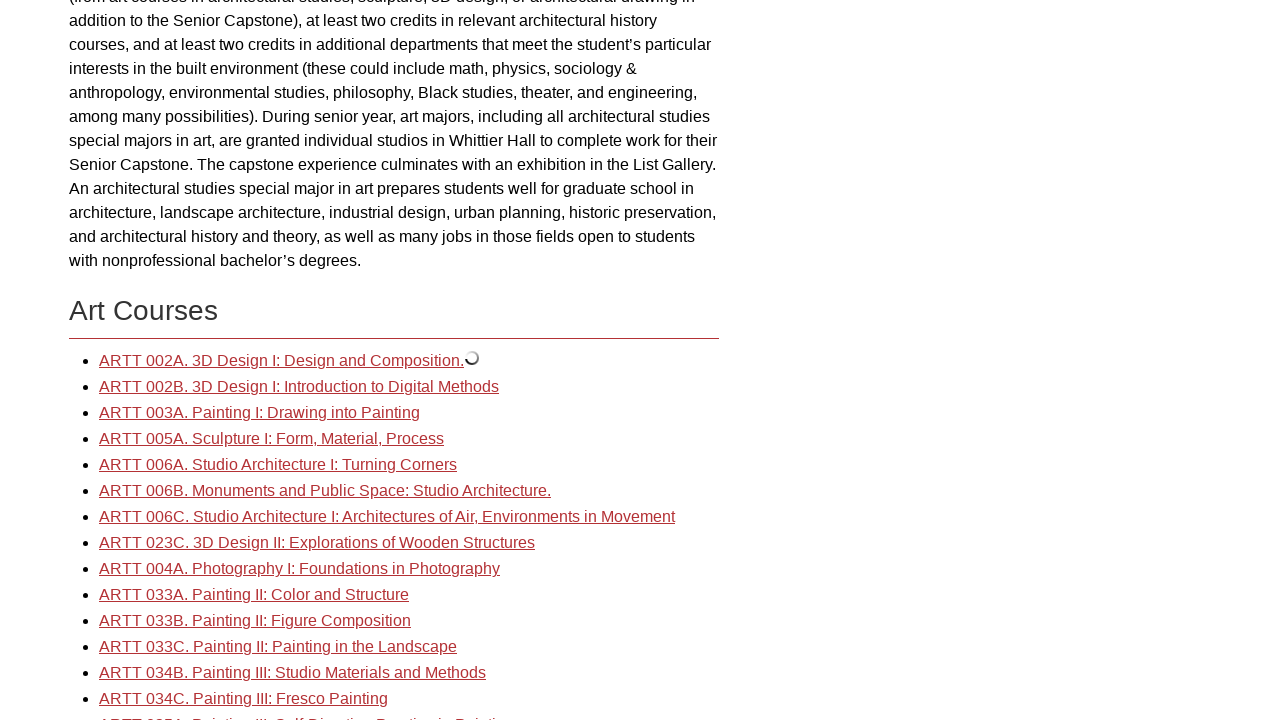

Clicked on course 2 to expand its details at (299, 387) on .acalog-course a >> nth=1
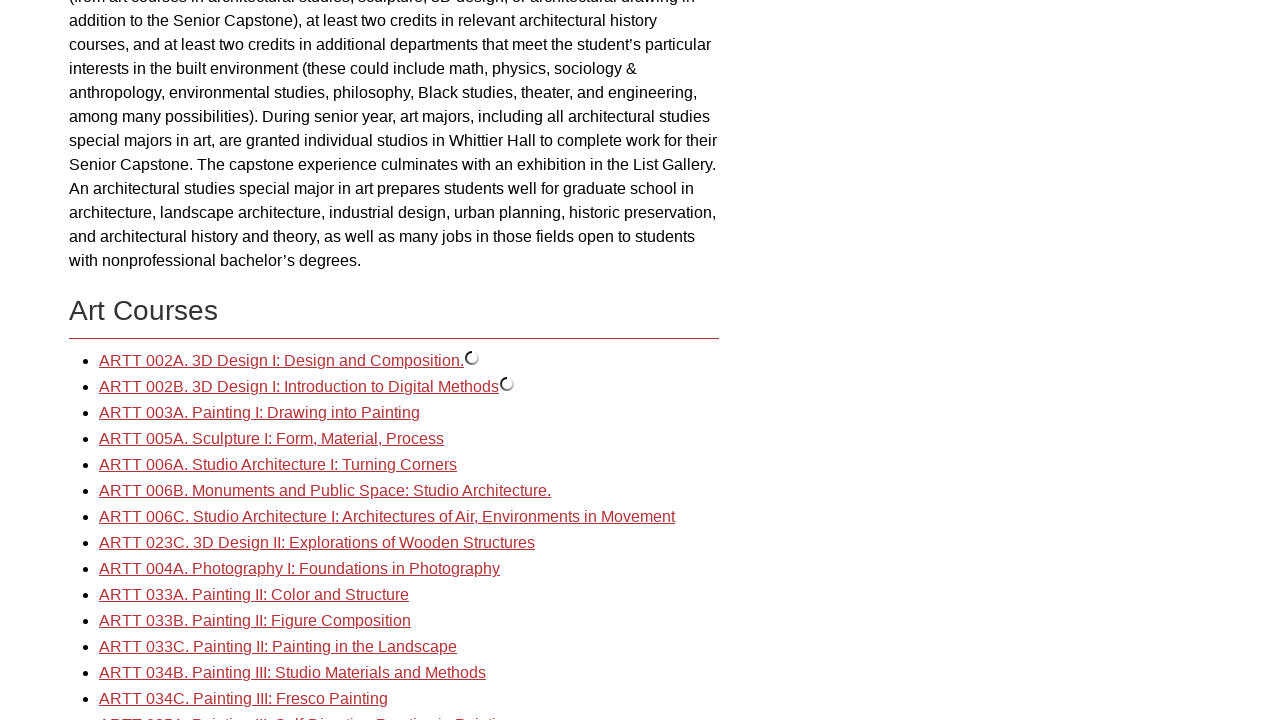

Waited for course 2 expansion animation to complete
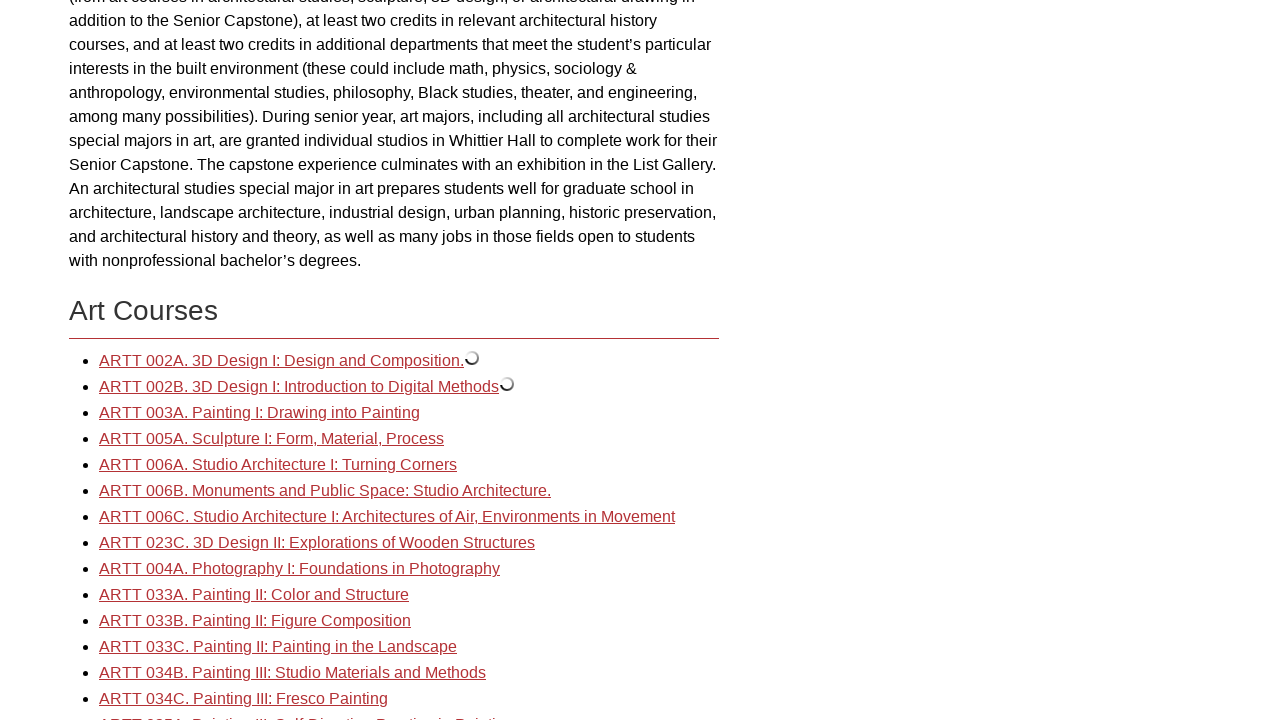

Clicked on course 3 to expand its details at (260, 413) on .acalog-course a >> nth=2
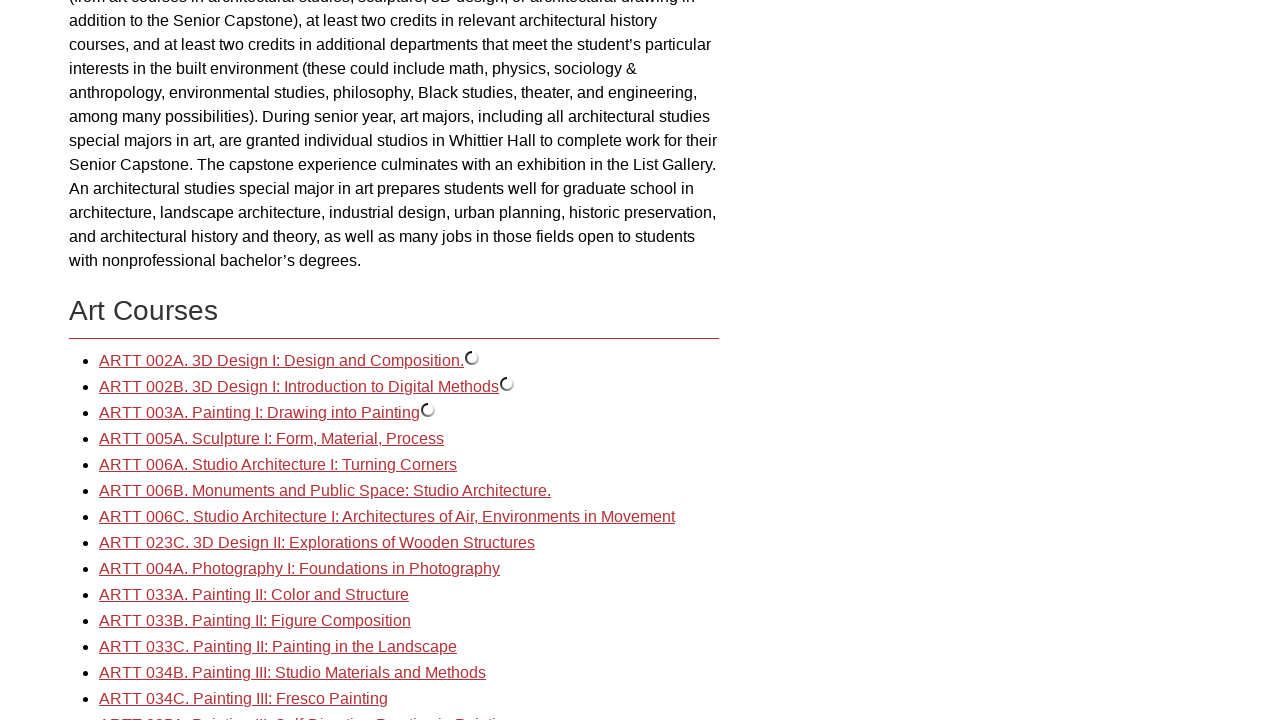

Waited for course 3 expansion animation to complete
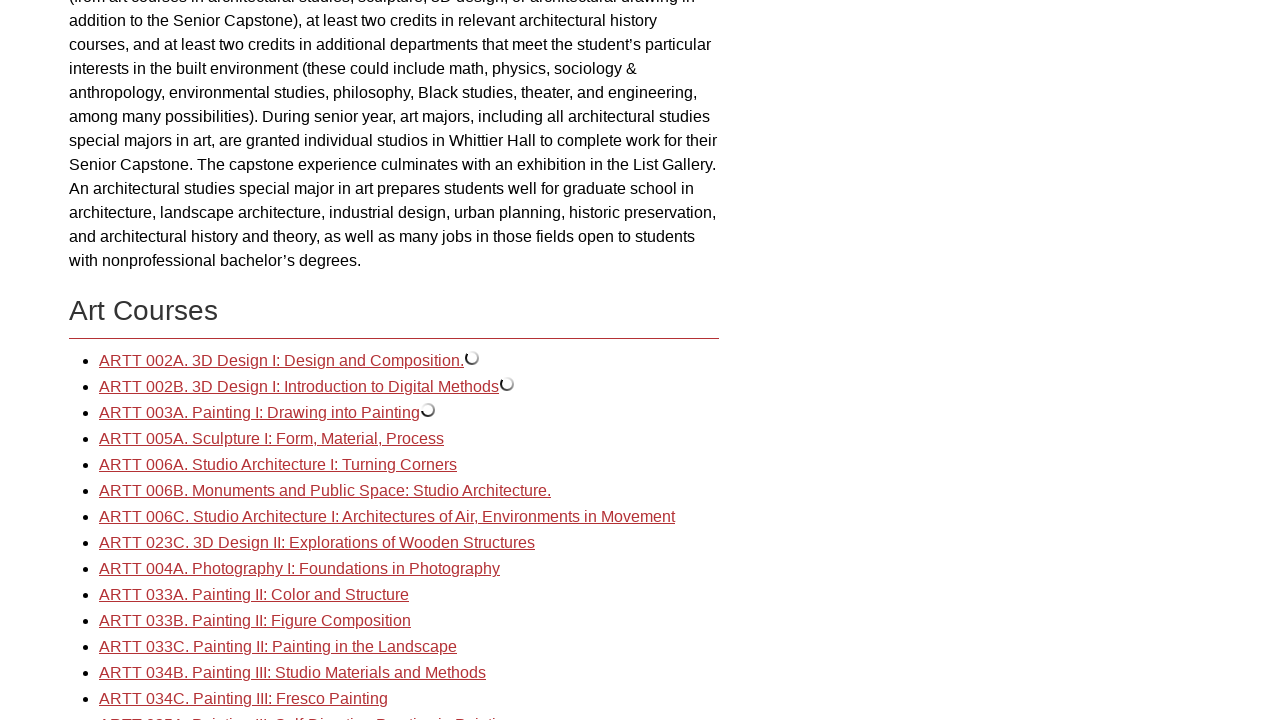

Clicked on course 4 to expand its details at (272, 439) on .acalog-course a >> nth=3
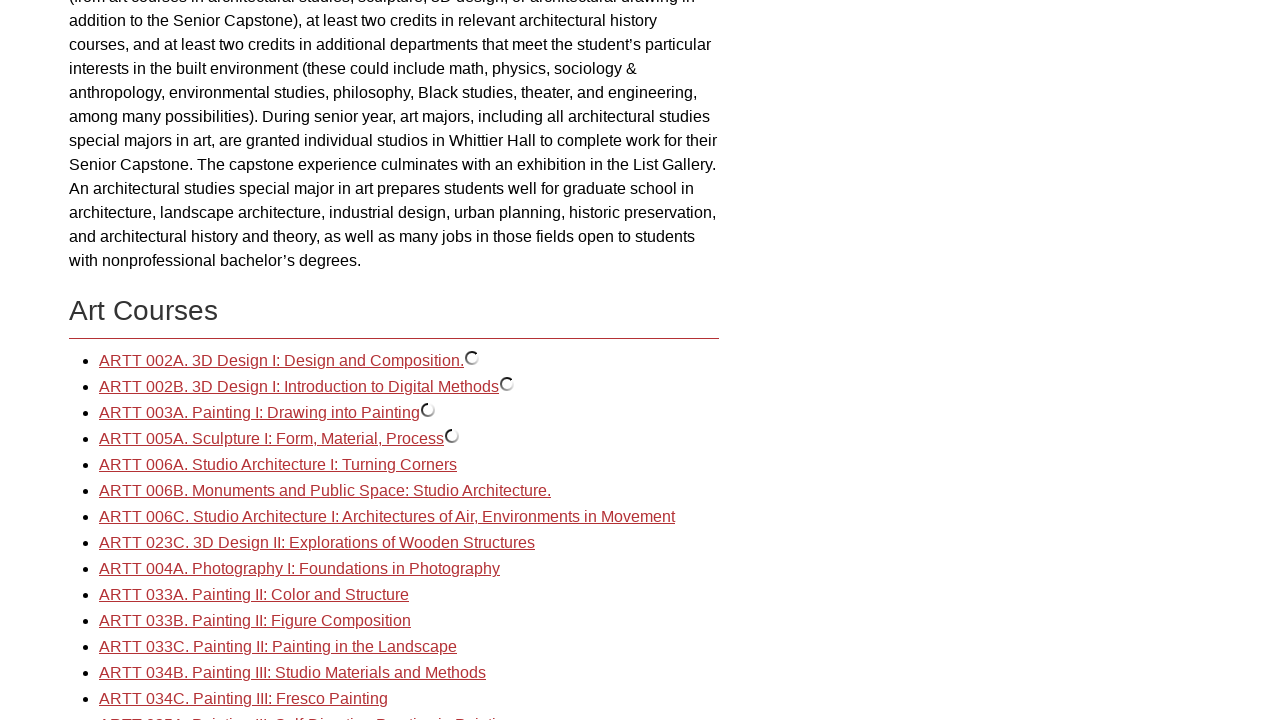

Waited for course 4 expansion animation to complete
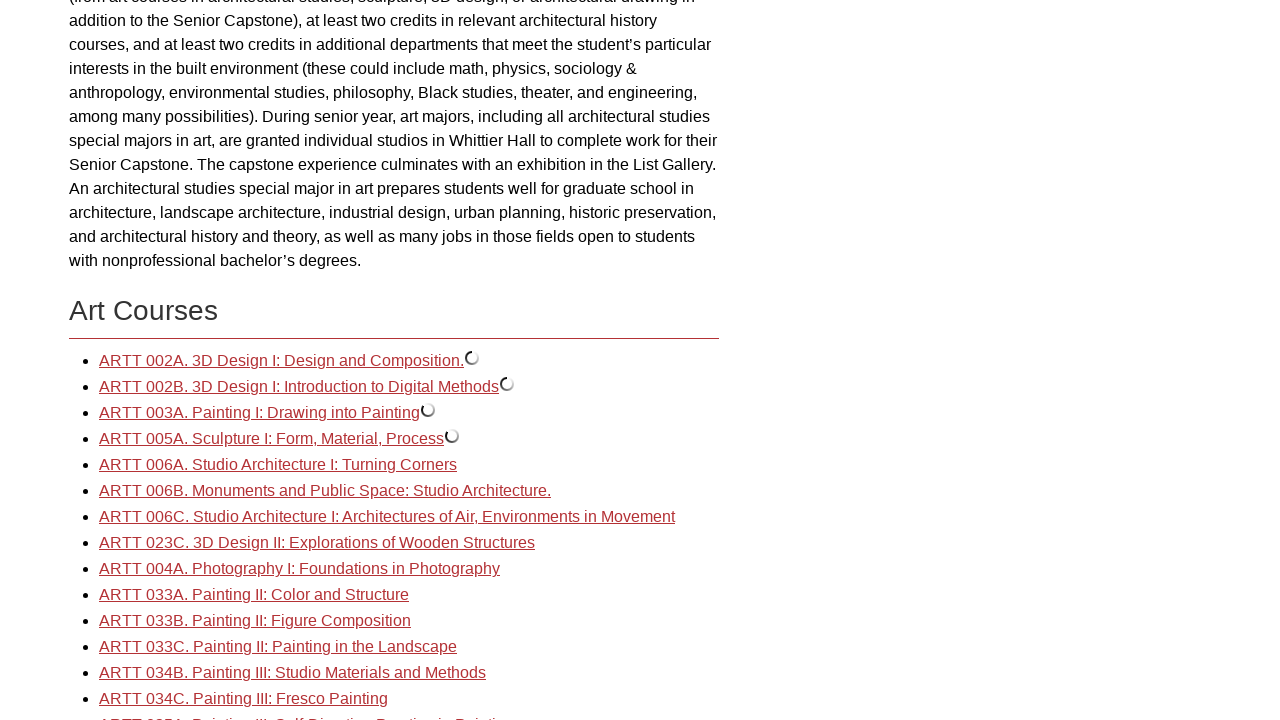

Clicked on course 5 to expand its details at (278, 465) on .acalog-course a >> nth=4
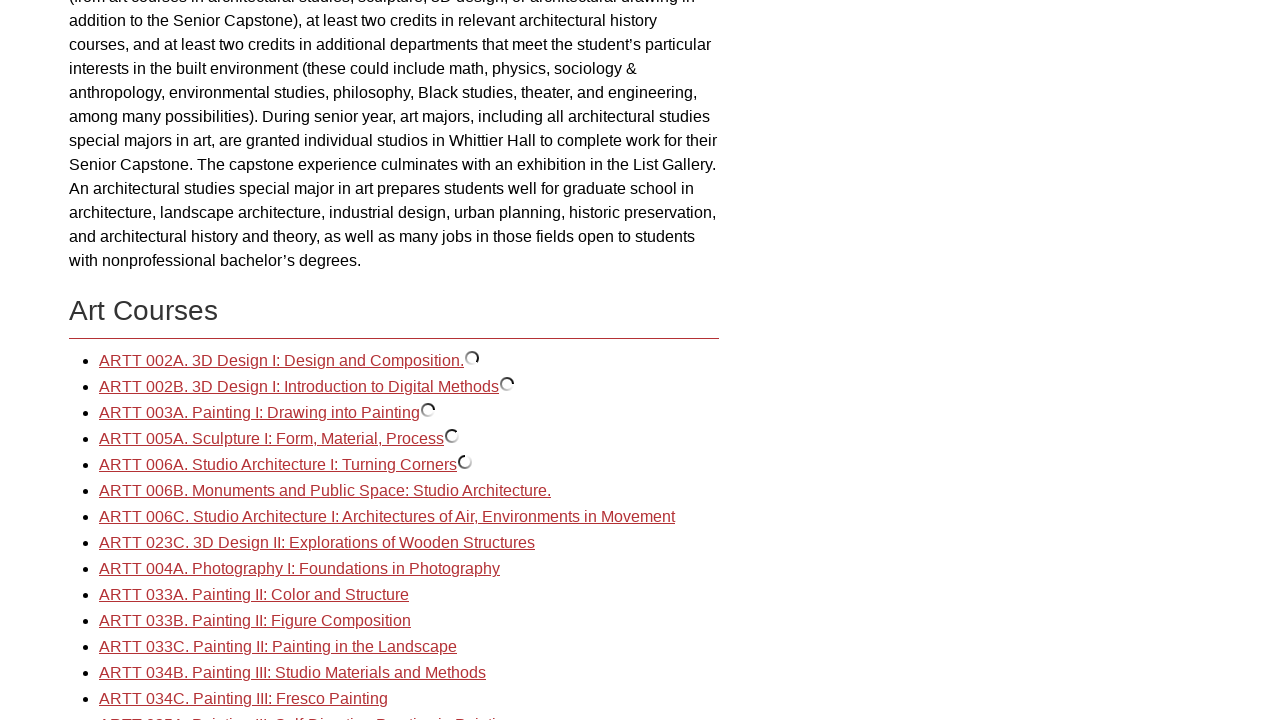

Waited for course 5 expansion animation to complete
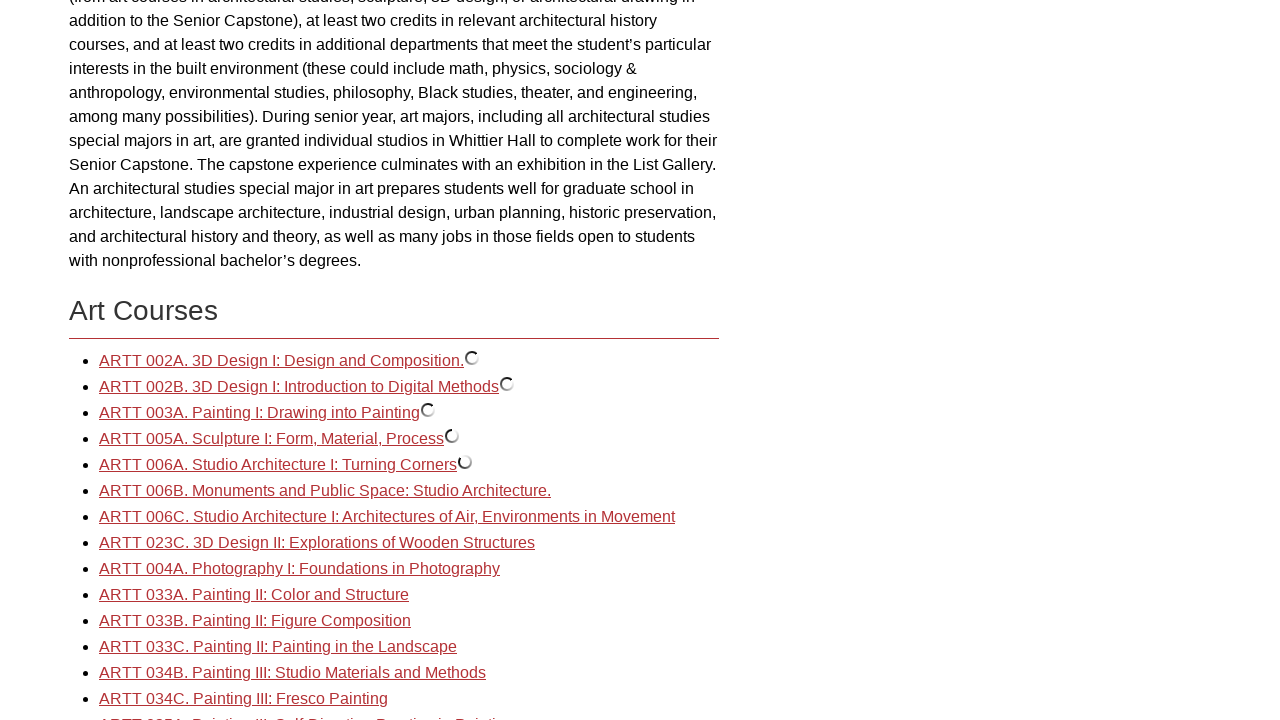

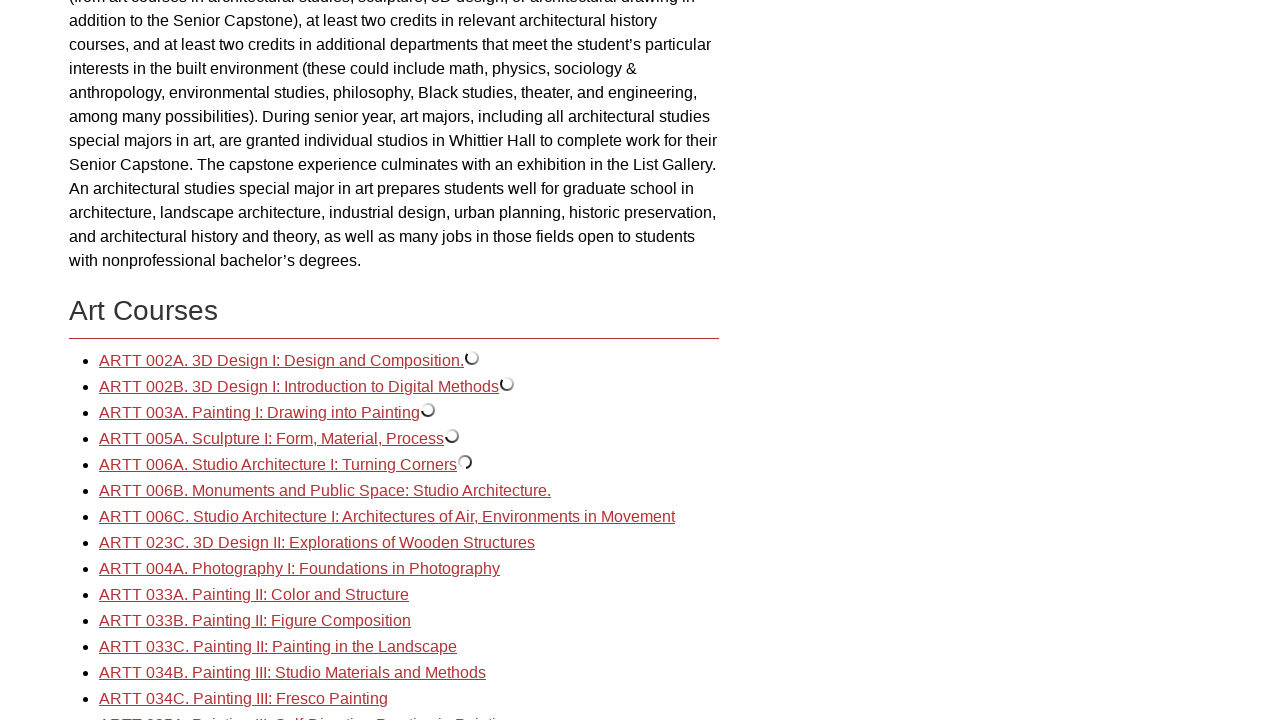